Tests selecting Benz option from a dropdown menu and verifies the selection

Starting URL: https://www.letskodeit.com/practice

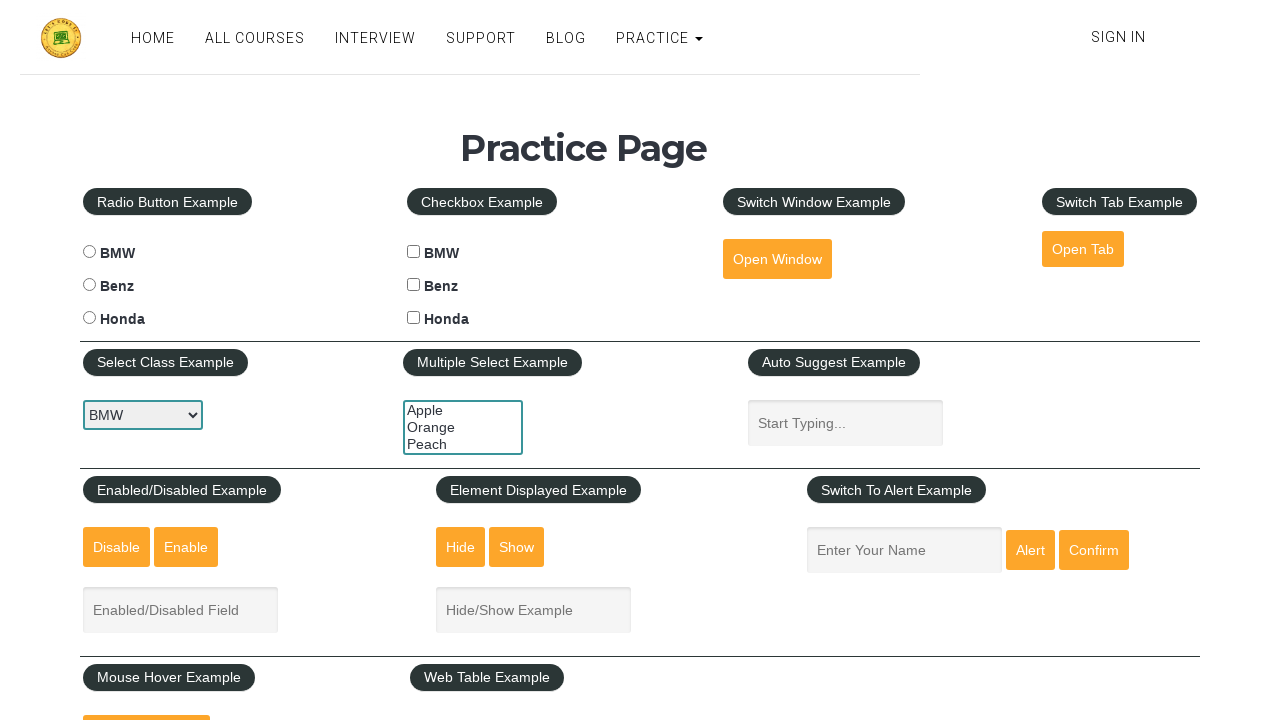

Selected 'Benz' option from car dropdown menu on #carselect
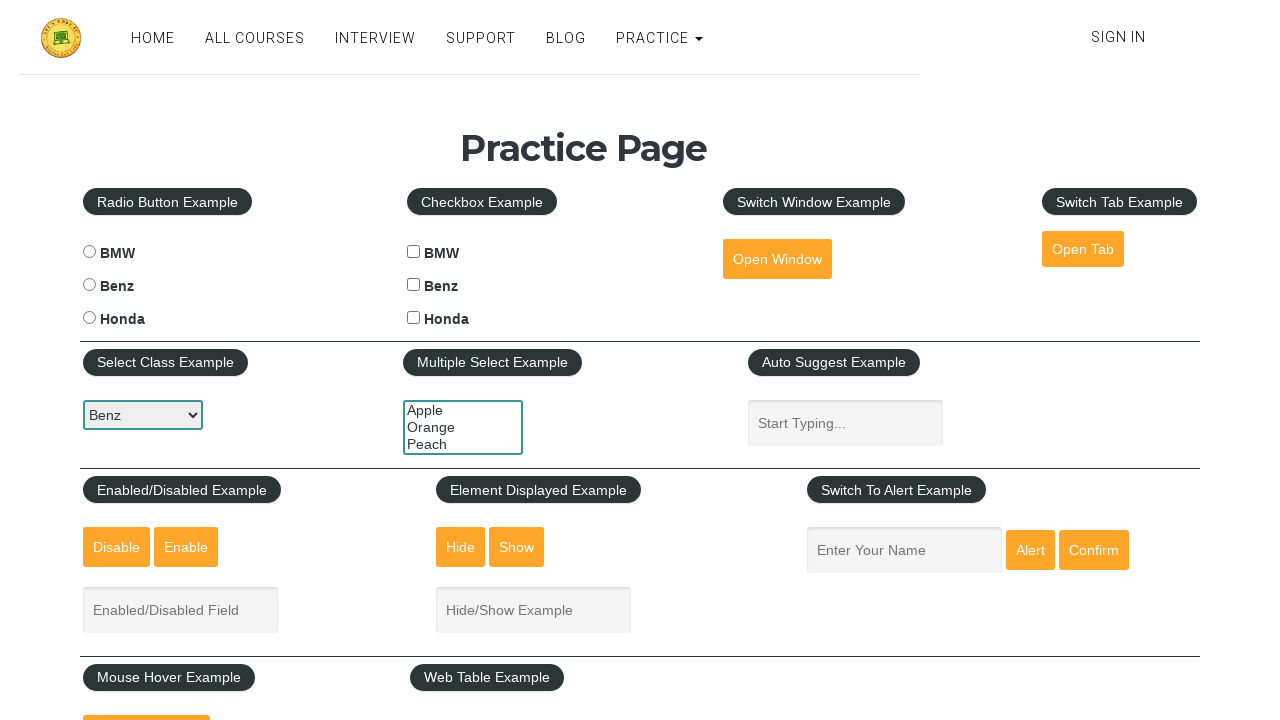

Retrieved selected dropdown value
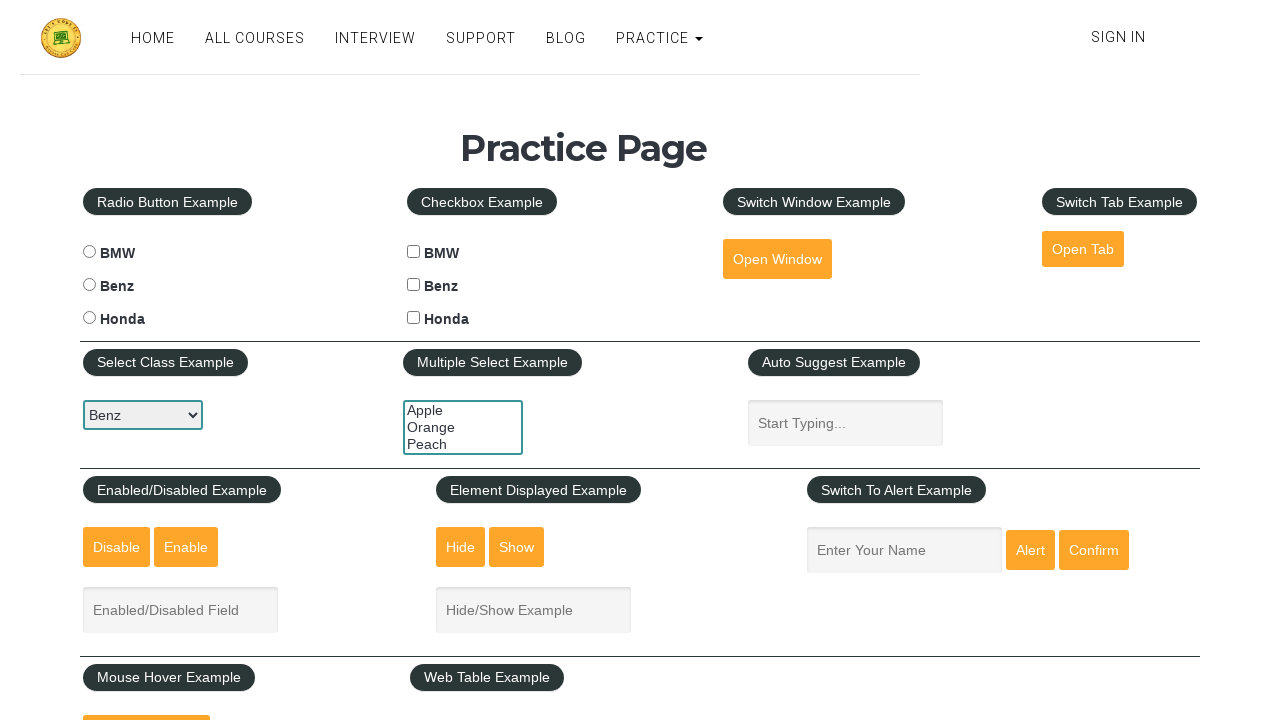

Verified that 'Benz' option text matches expected value
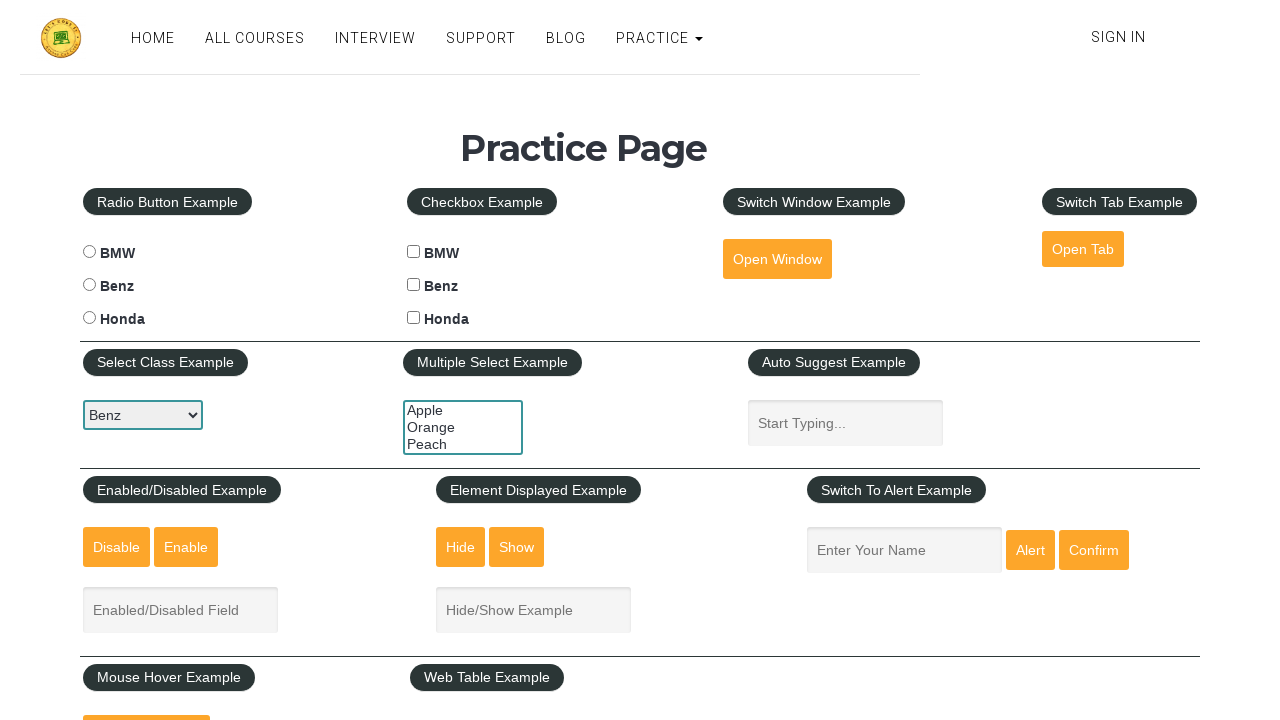

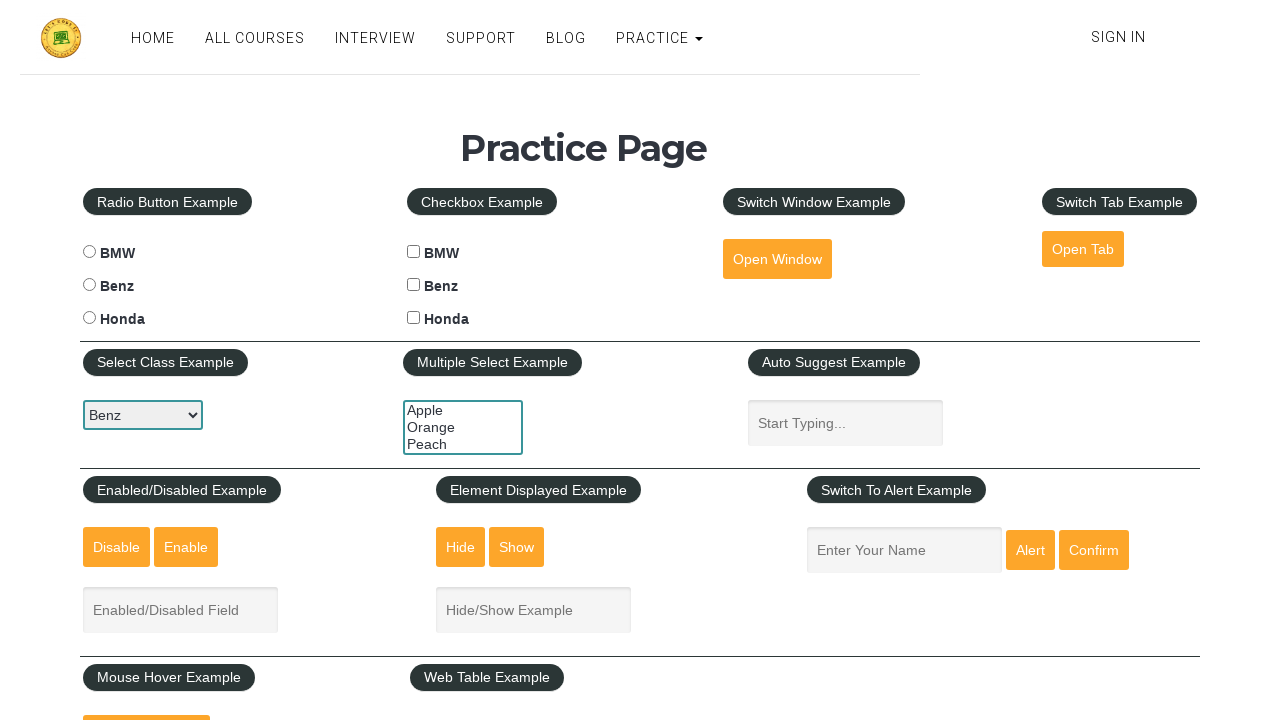